Tests iframe navigation functionality by switching into frames, clicking elements within frames, and navigating back to parent frames using different frame switching methods.

Starting URL: https://ui.vision/demo/iframes

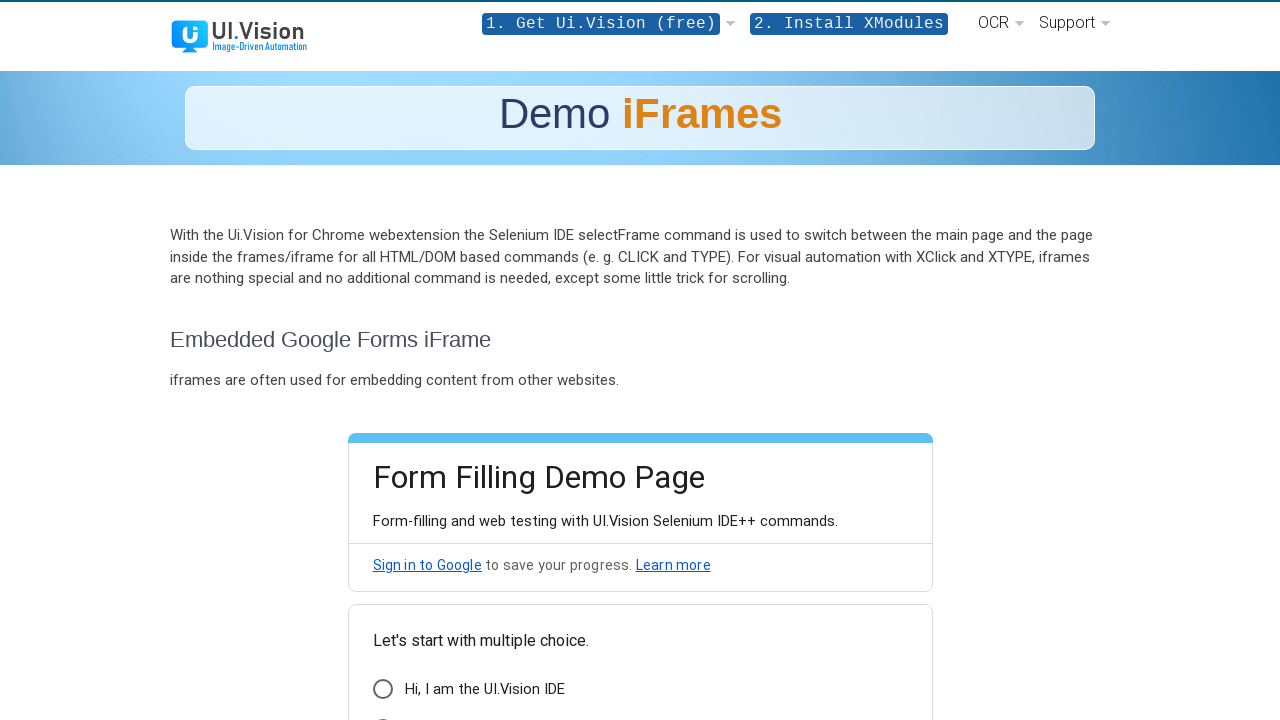

Located the first iframe on the page
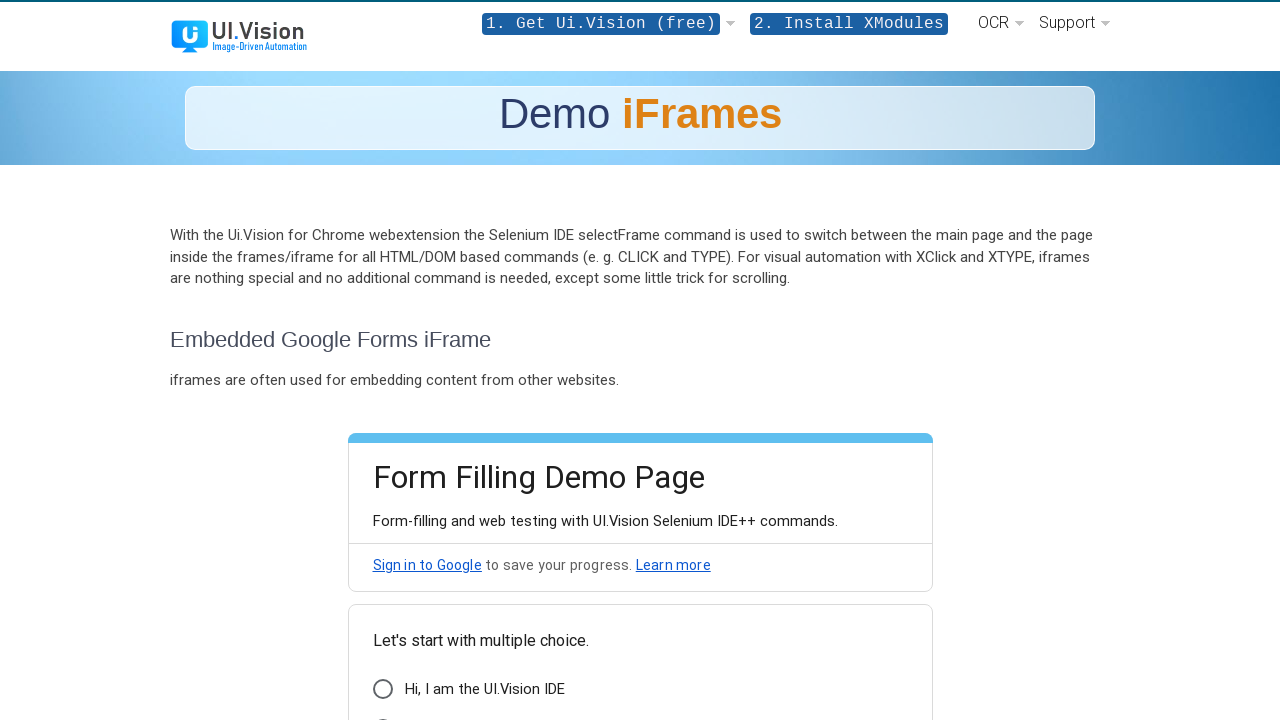

Clicked 'I am a human' element within the first iframe at (450, 710) on iframe >> nth=0 >> internal:control=enter-frame >> xpath=//span[text()='I am a h
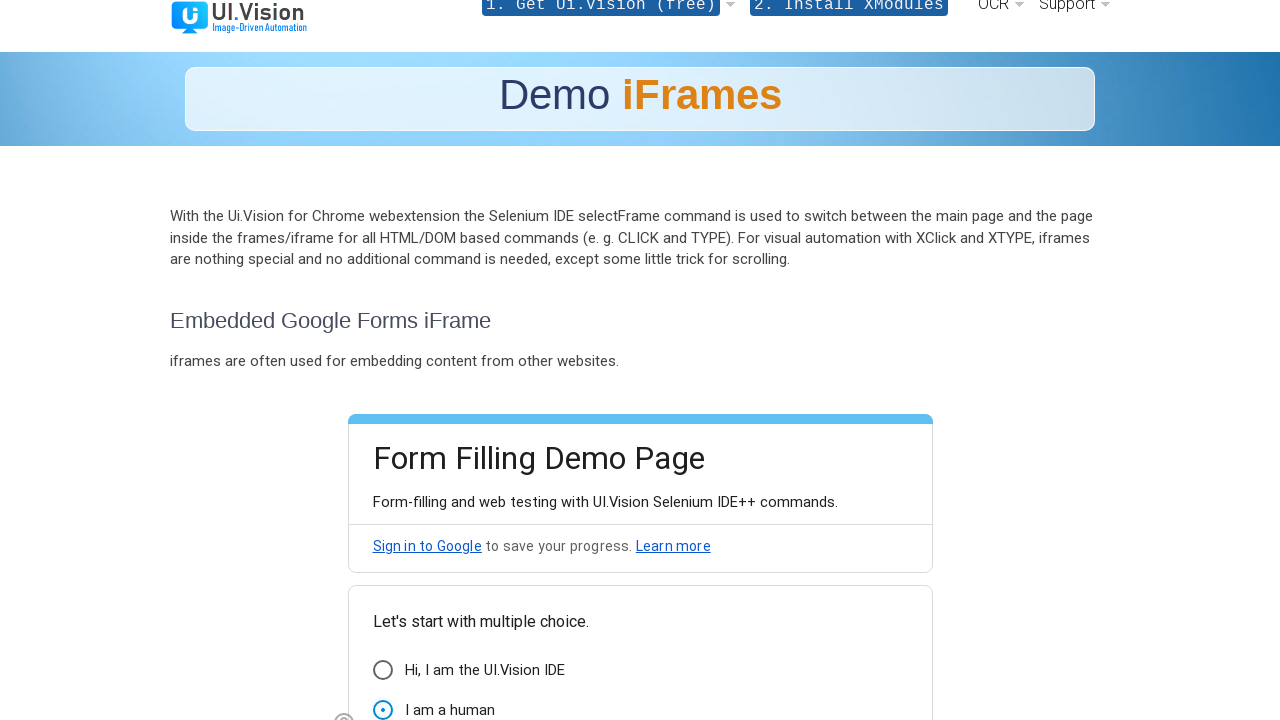

Waited 3 seconds for action to complete
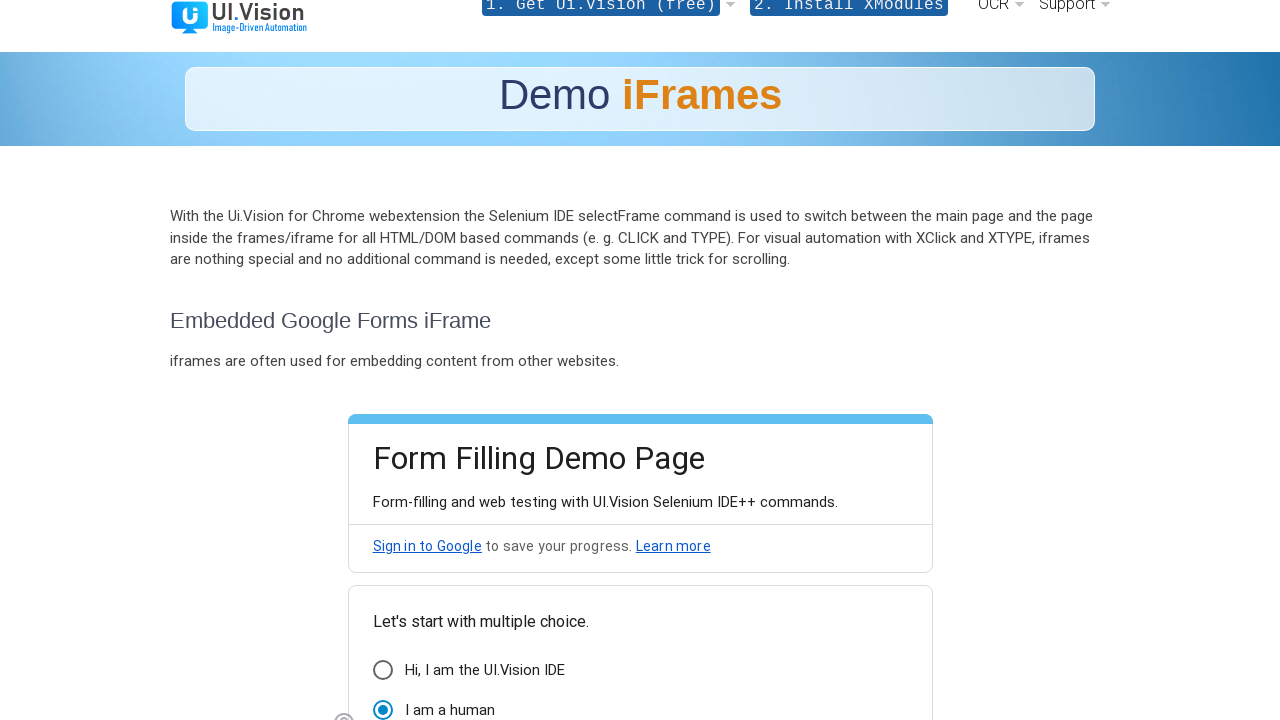

Located nested iframe within the first iframe
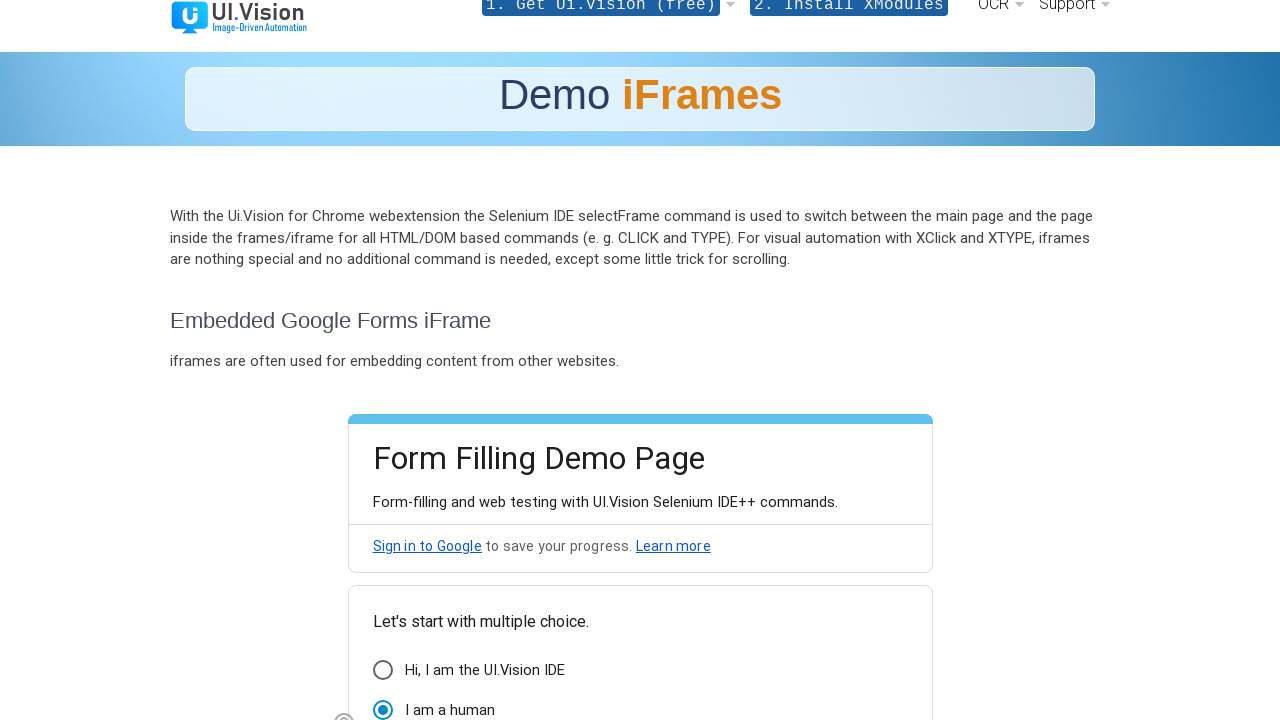

Clicked on body element to verify access to parent page content at (640, 360) on body
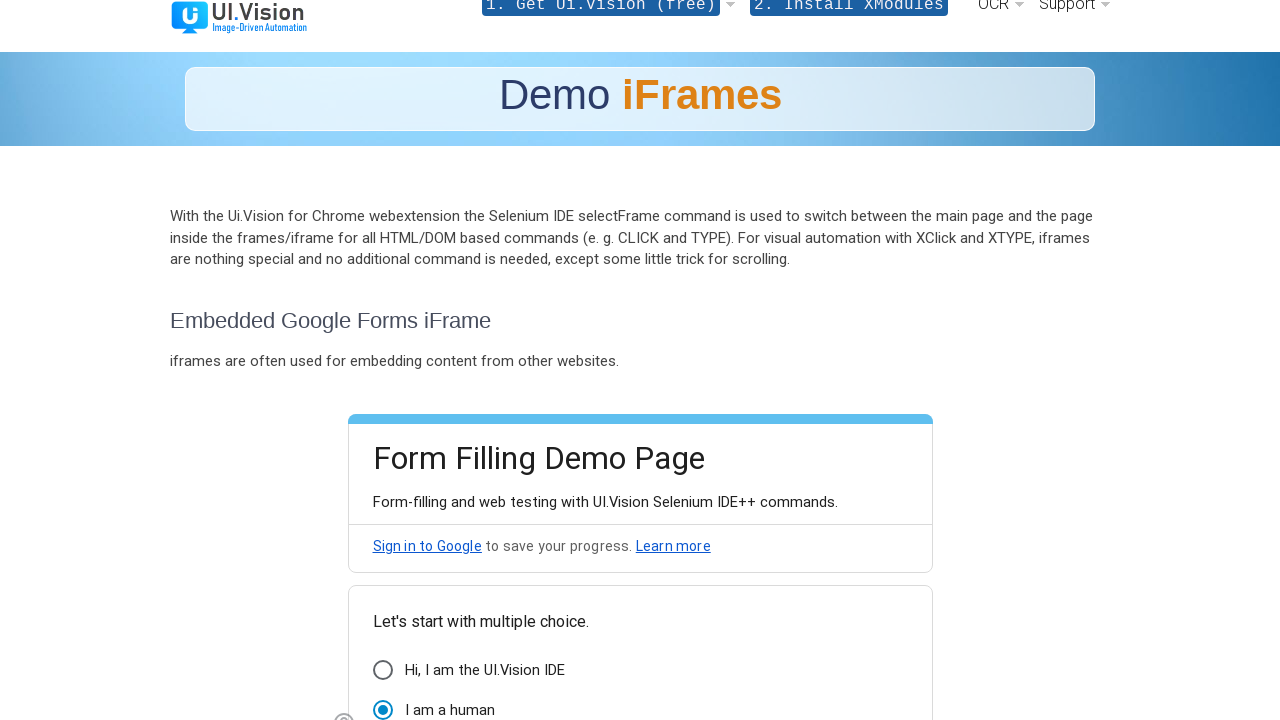

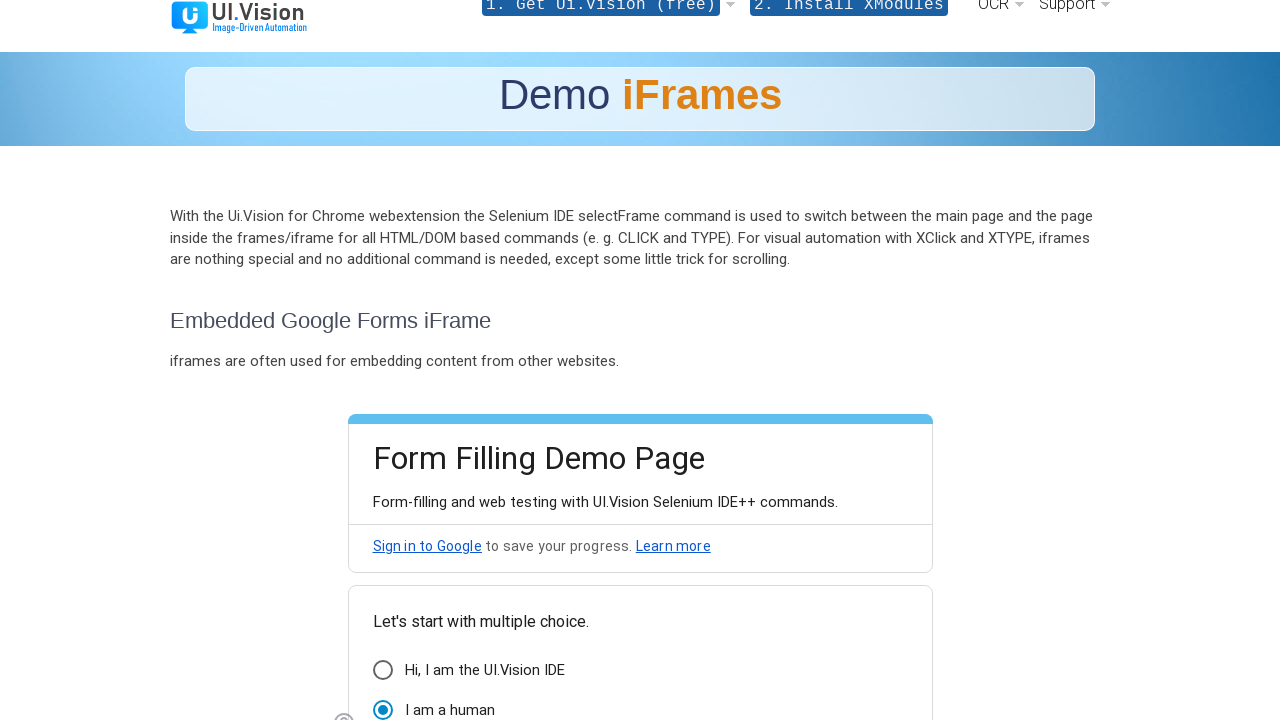